Tests JavaScript prompt alert functionality by switching to iframe, triggering a prompt alert, entering text, and verifying the text appears on the page

Starting URL: https://www.w3schools.com/jsref/tryit.asp?filename=tryjsref_prompt

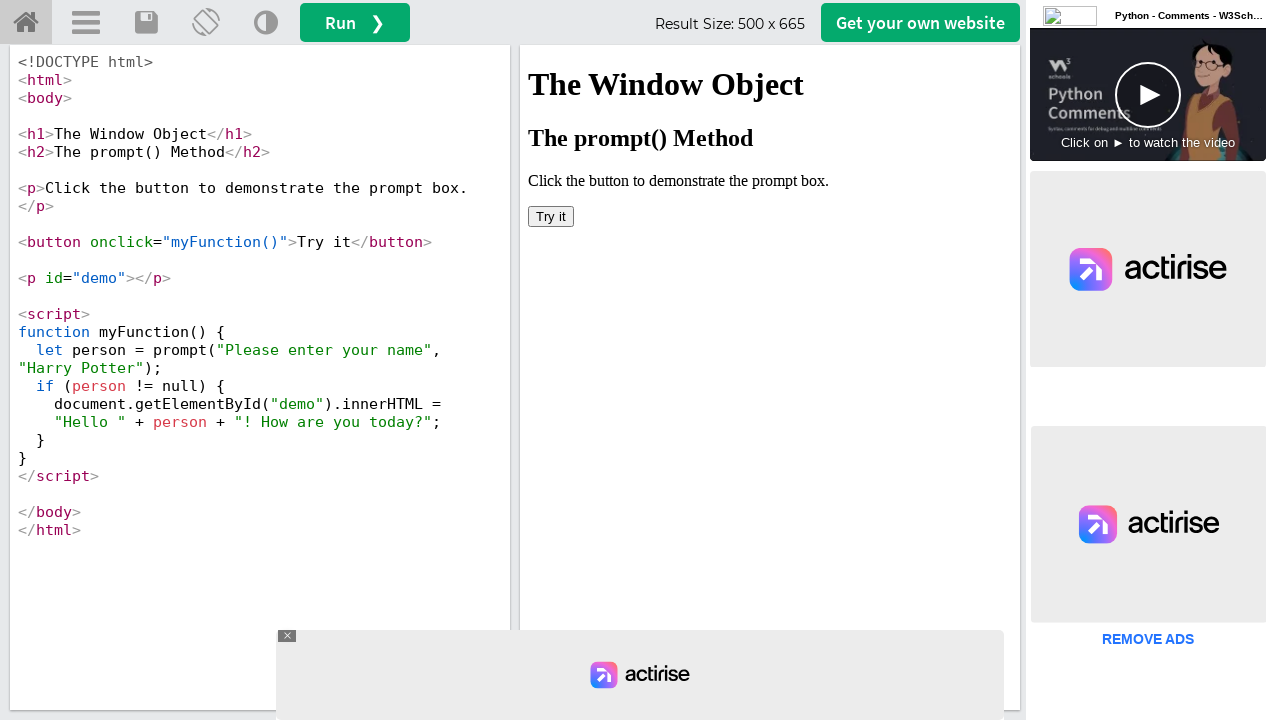

Switched to iframeResult frame
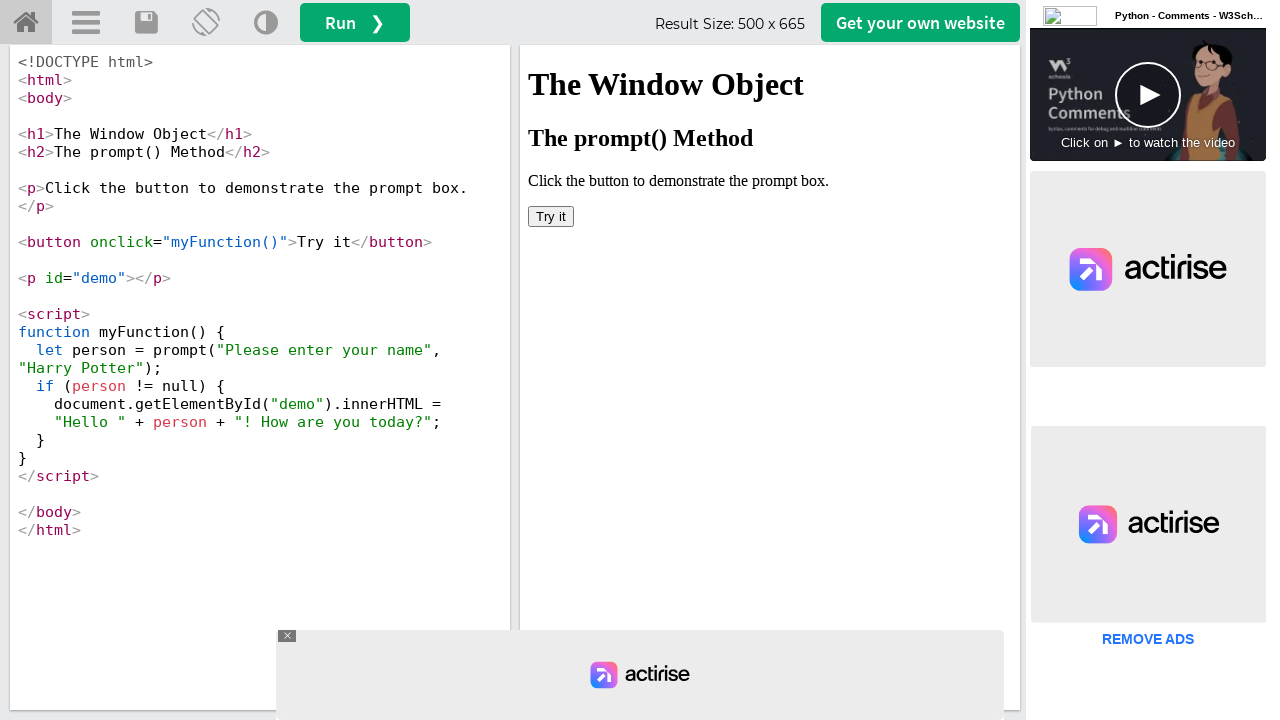

Clicked 'Try it' button to trigger prompt alert at (551, 216) on button:has-text('Try it')
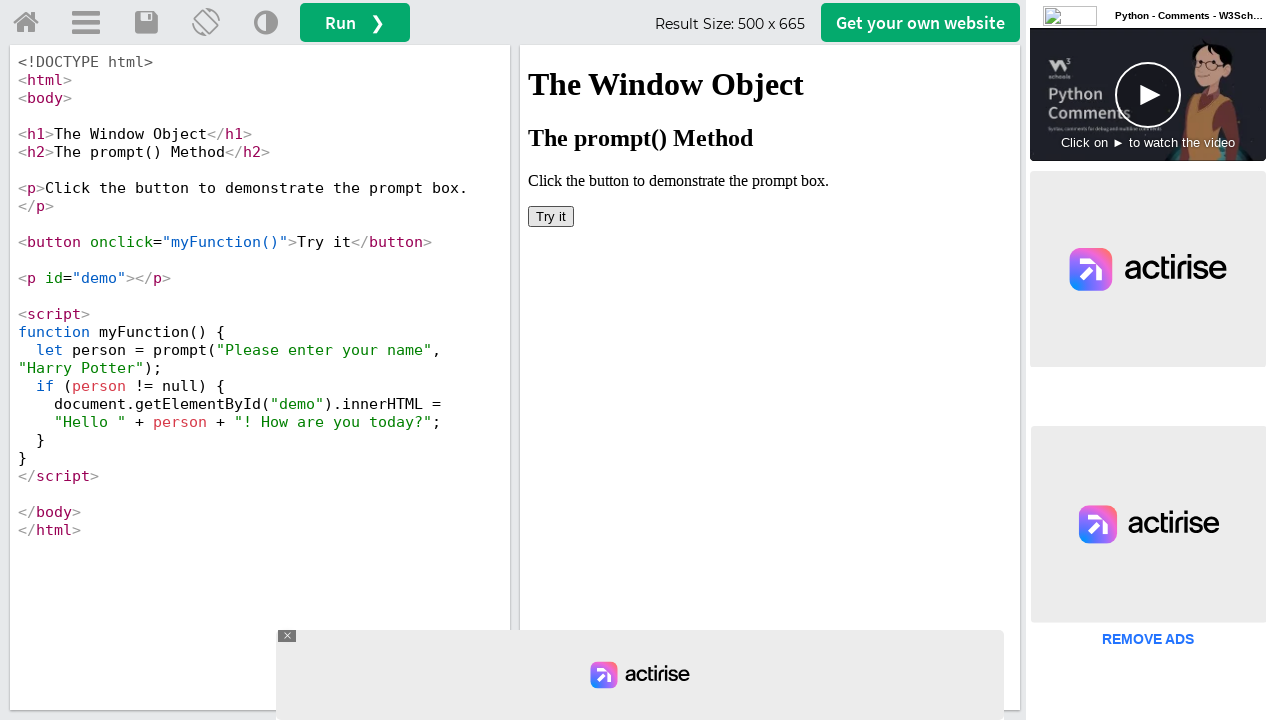

Set up dialog handler to accept prompt with text 'geetha'
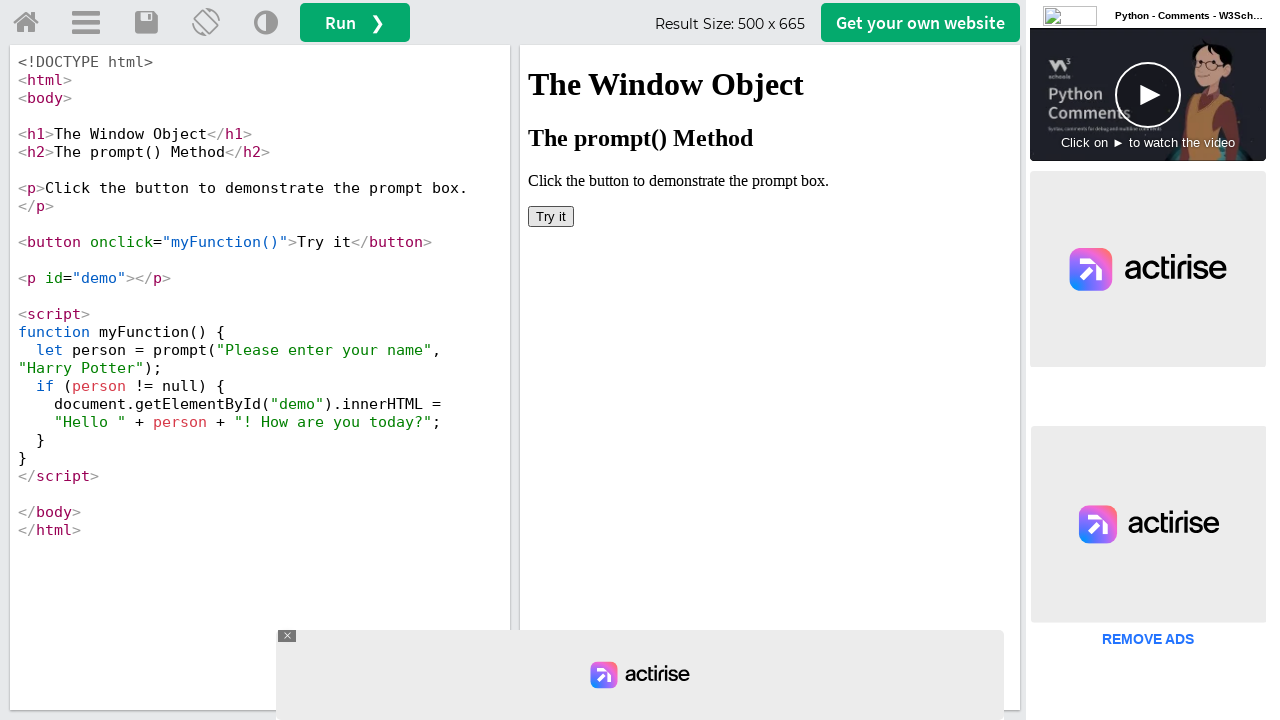

Waited 500ms for dialog processing
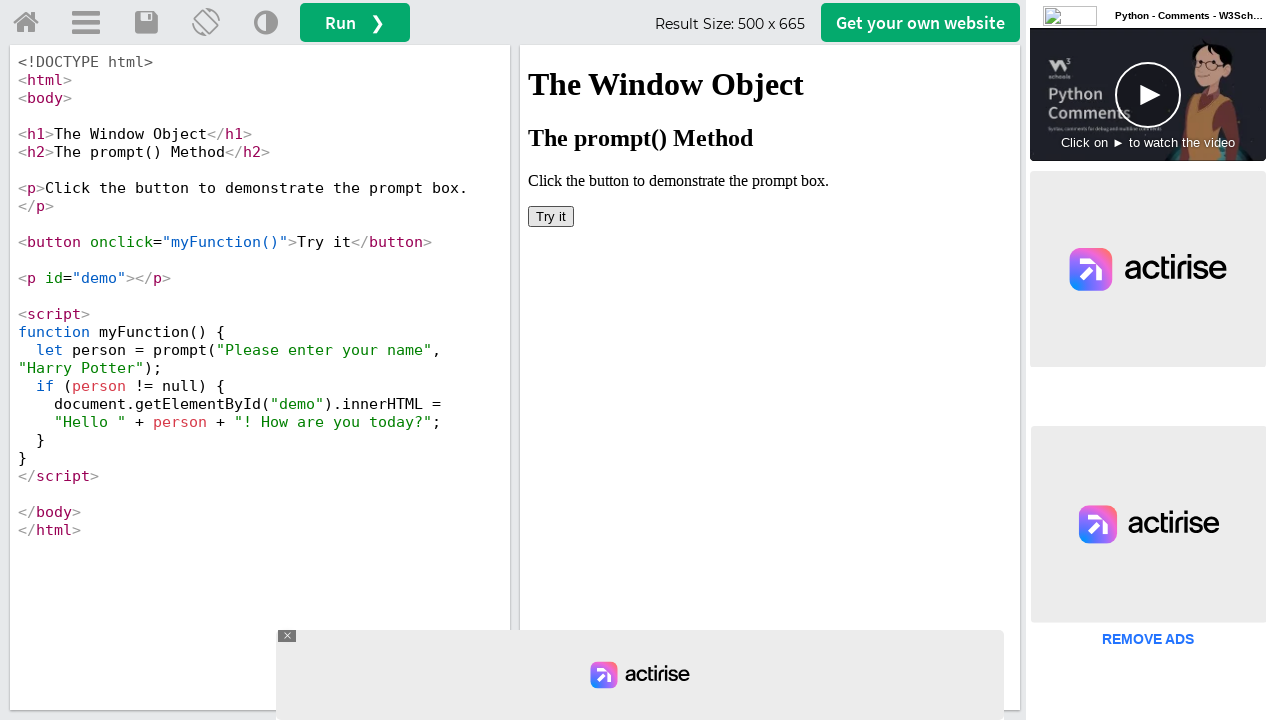

Retrieved text content from #demo element
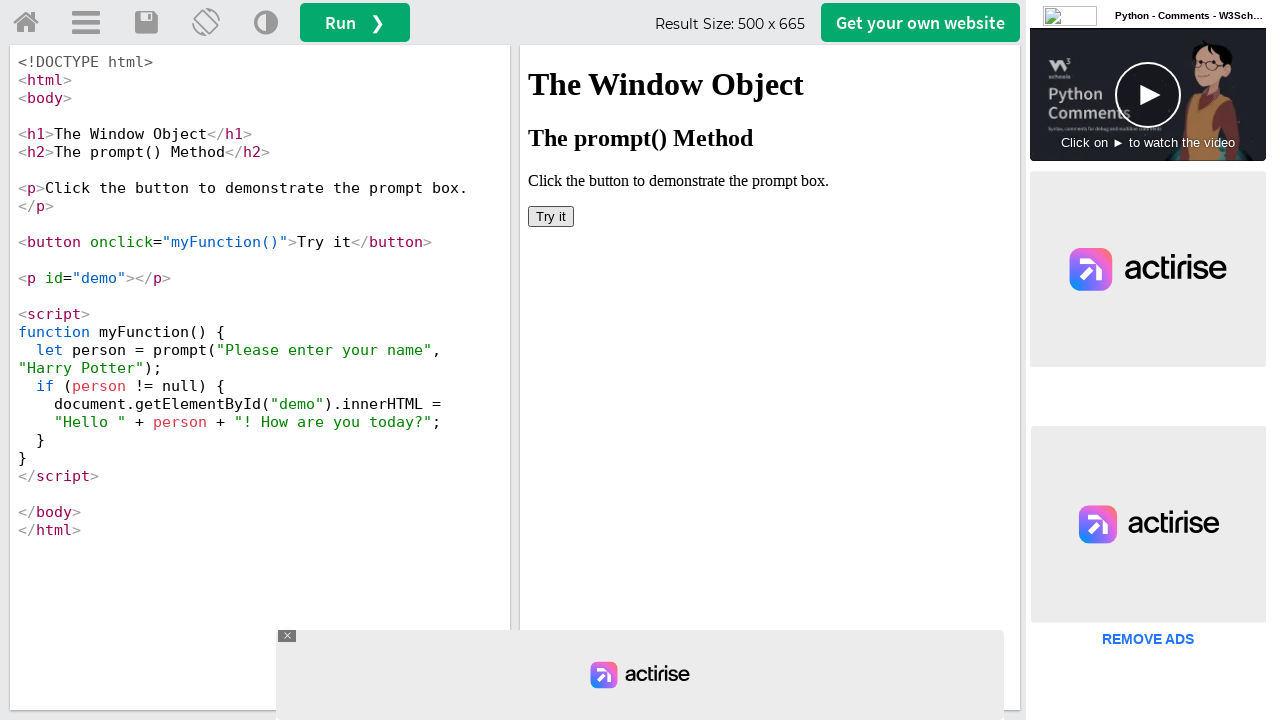

Text 'geetha' was not found in demo element
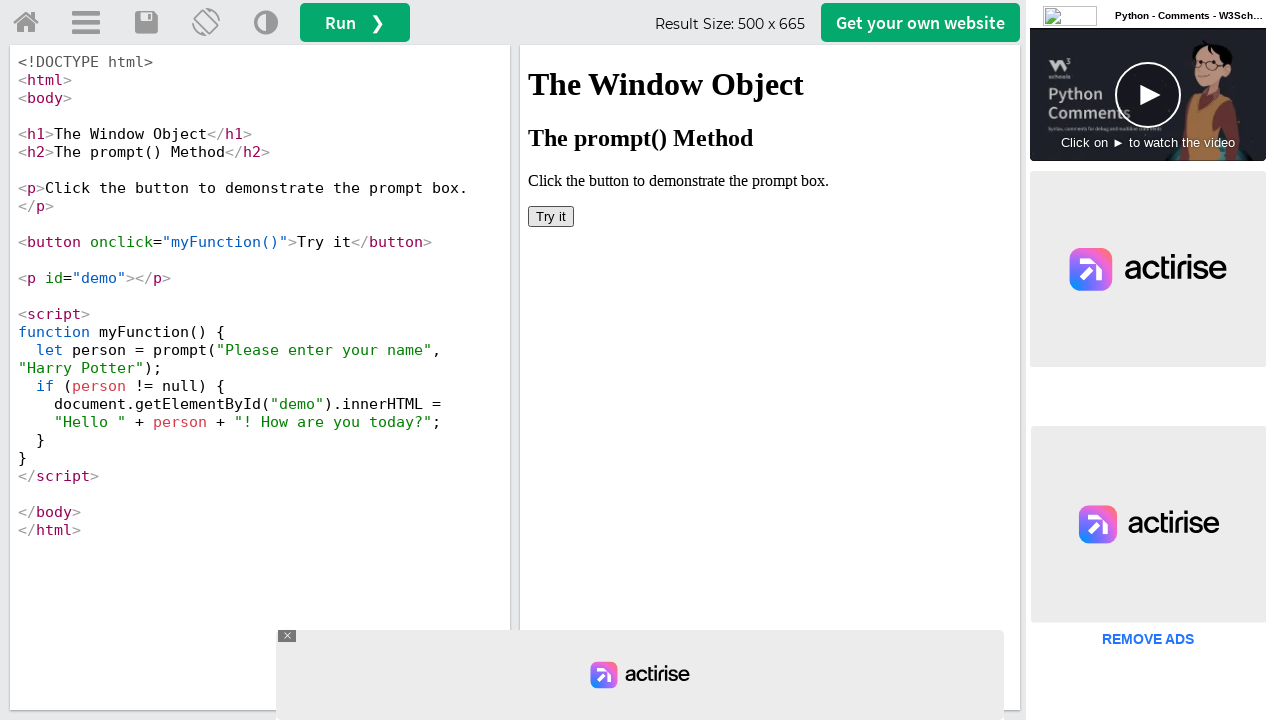

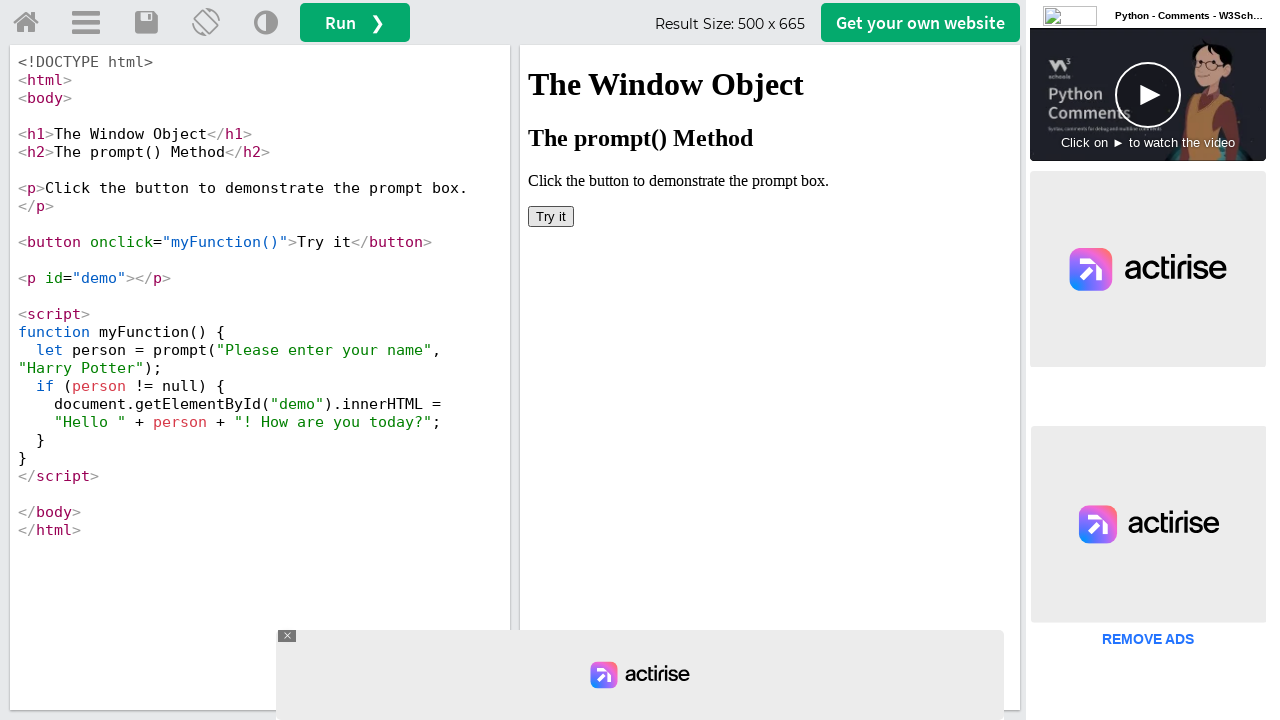